Tests the Add/Remove Elements functionality by navigating to the page, adding two elements, then deleting both elements one by one.

Starting URL: https://the-internet.herokuapp.com/

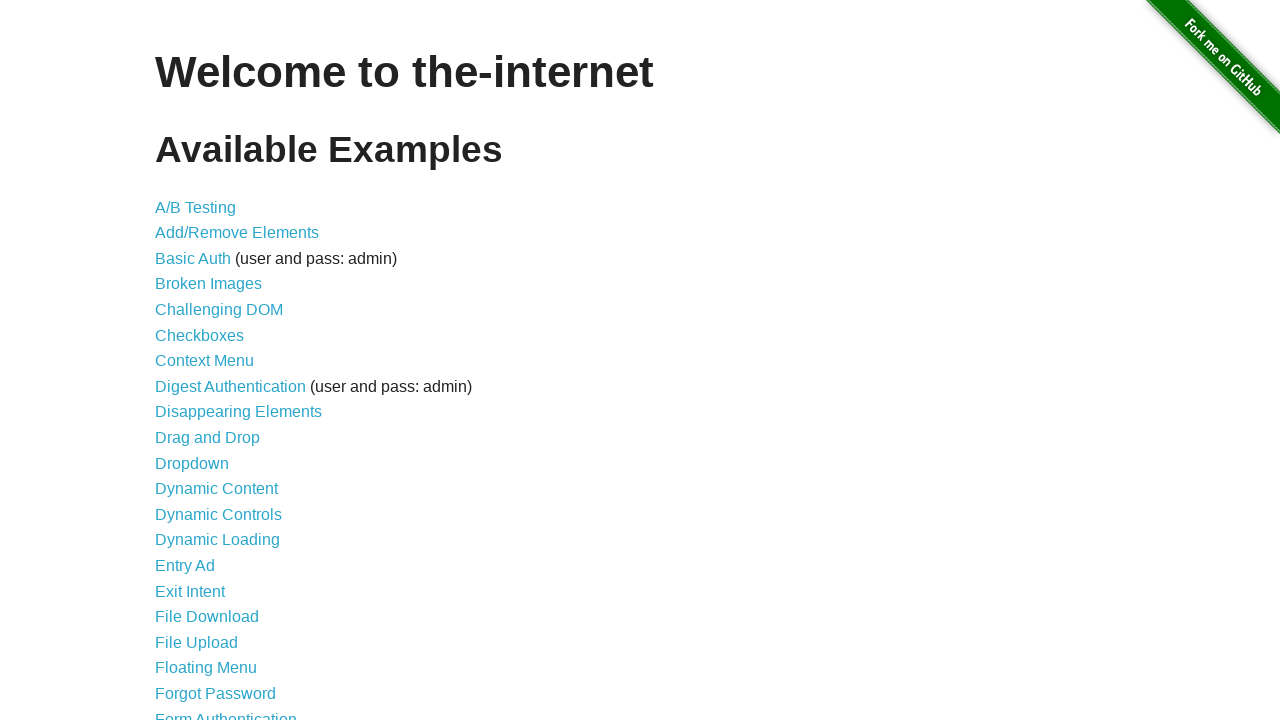

Clicked on Add/Remove Elements link at (237, 233) on text=Add/Remove Elements
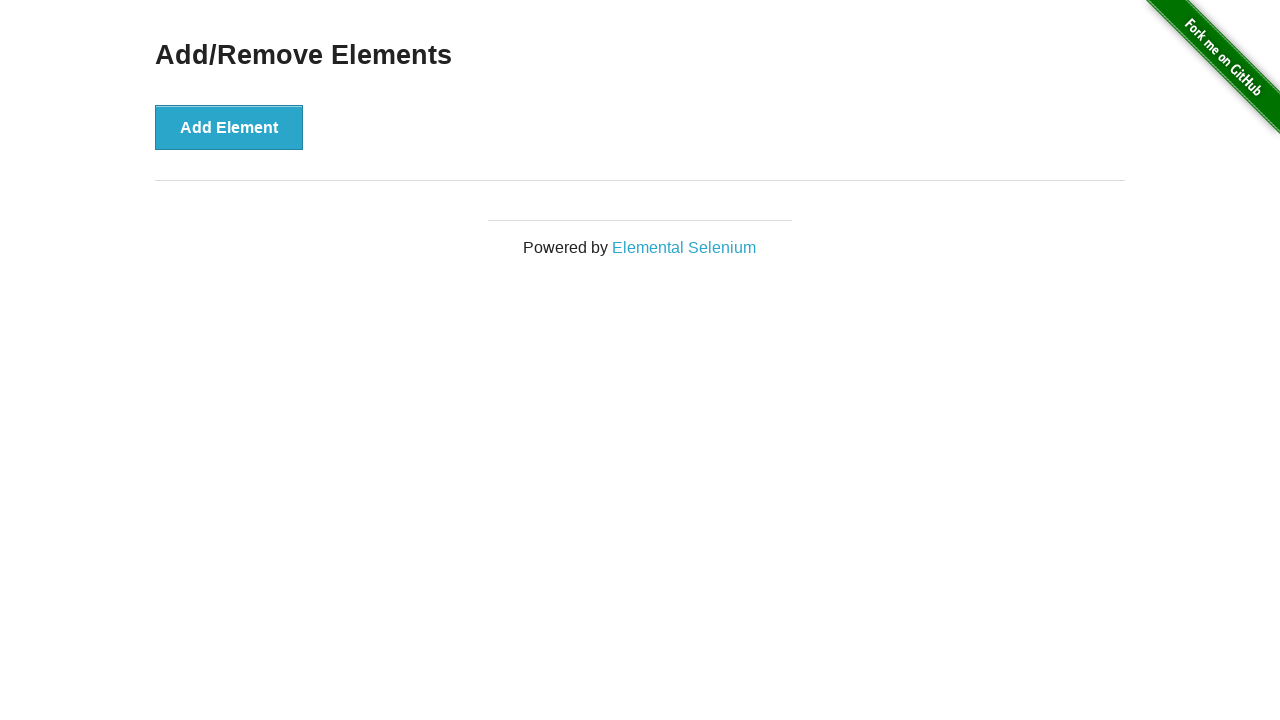

Clicked Add Element button - first element added at (229, 127) on xpath=//*[@onclick='addElement()']
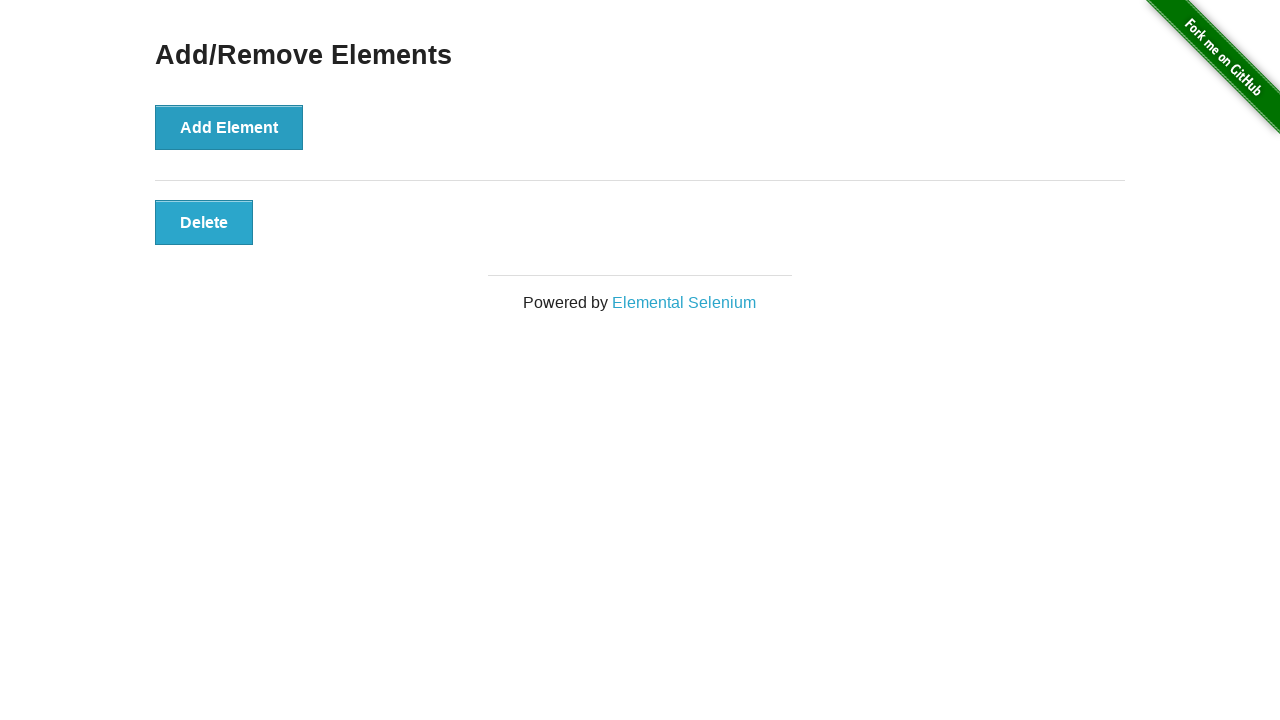

Clicked Add Element button - second element added at (229, 127) on xpath=//*[@onclick='addElement()']
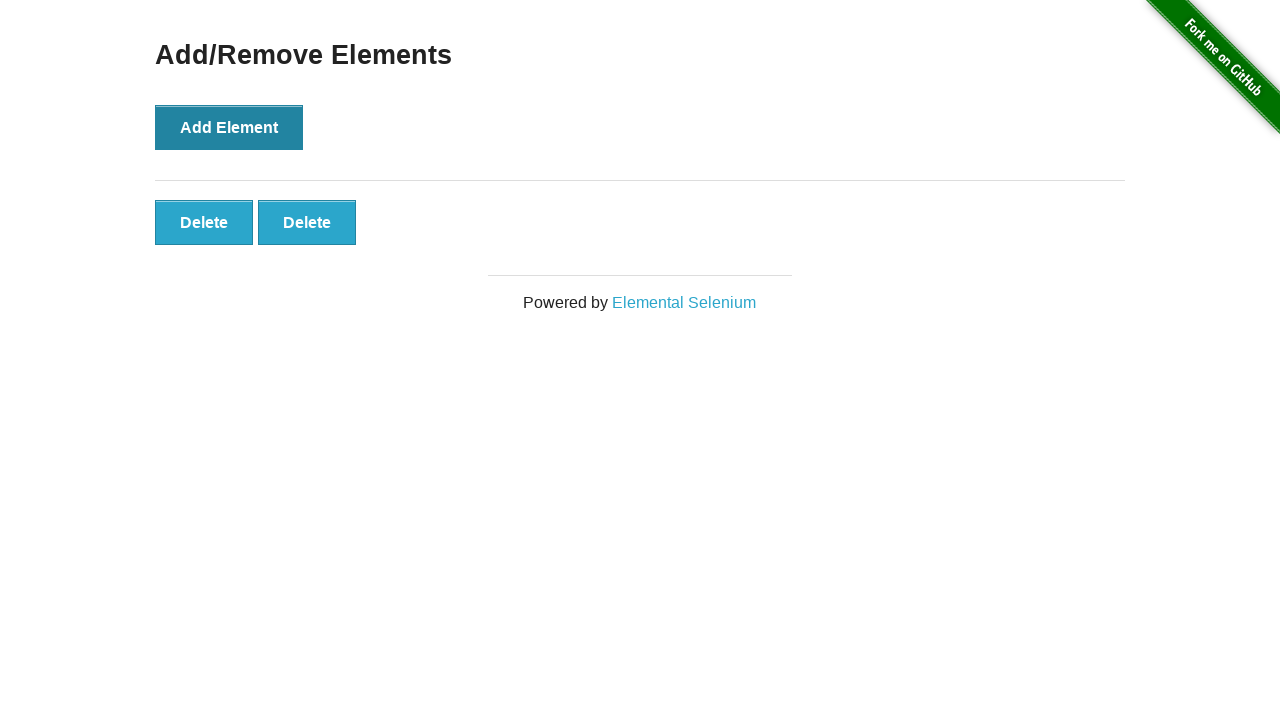

Clicked delete button for second added element at (204, 222) on xpath=//*[@onclick='deleteElement()'][1]
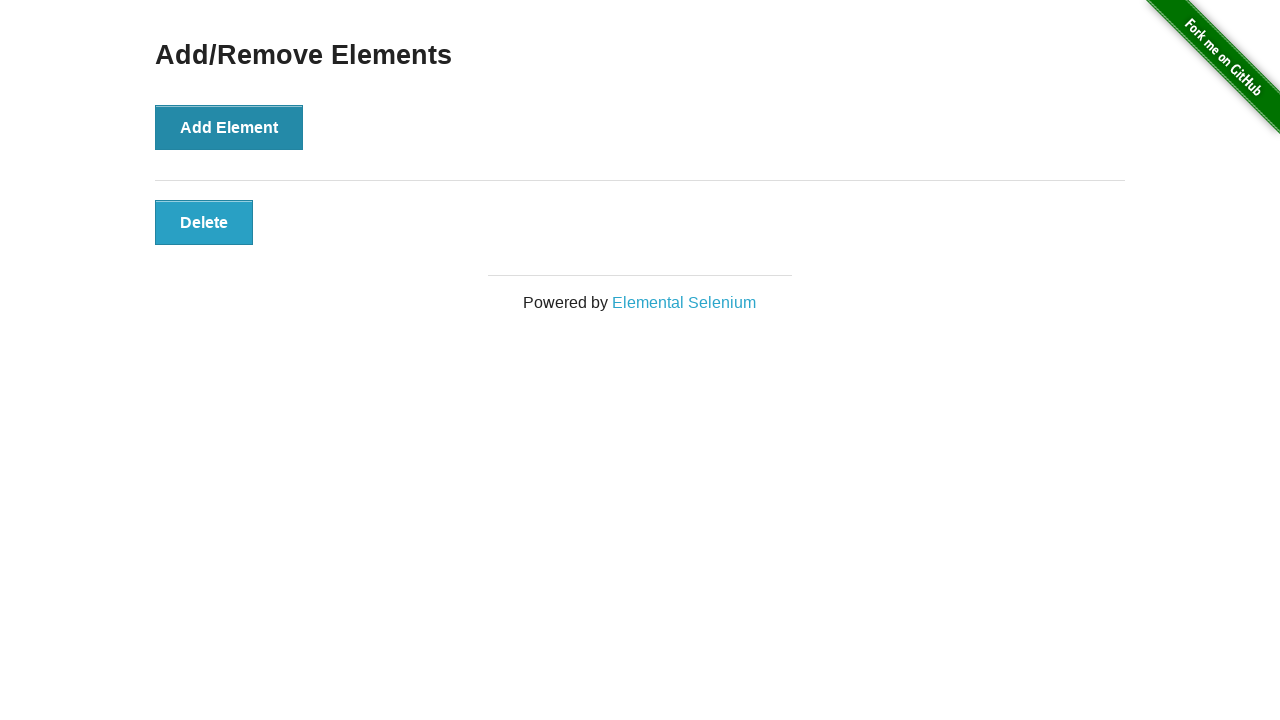

Clicked delete button for remaining element at (204, 222) on xpath=//*[@onclick='deleteElement()']
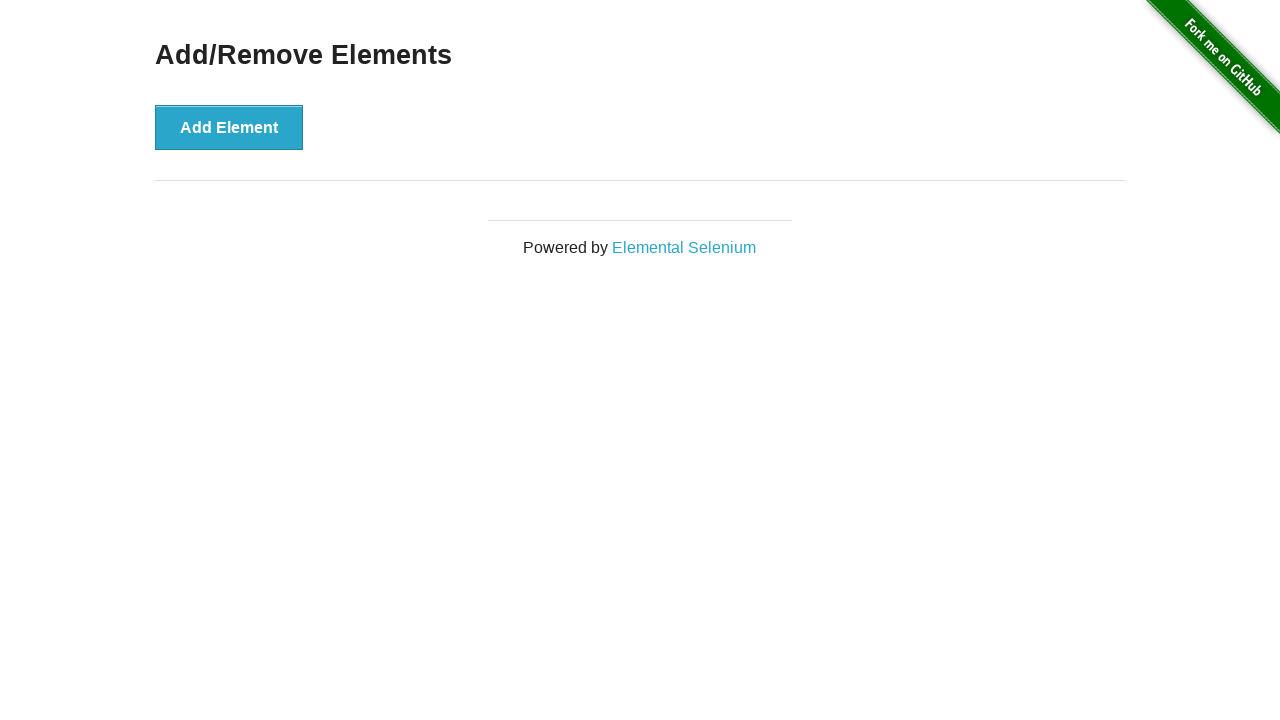

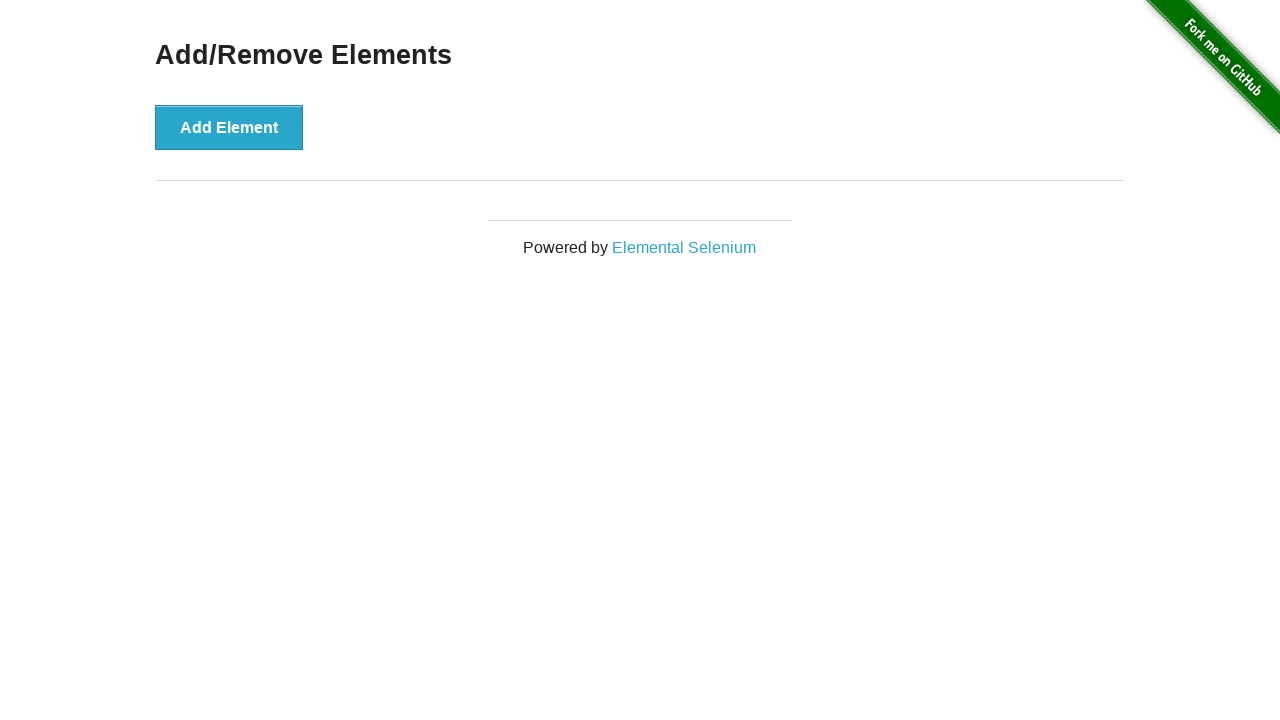